Tests confirm dialog by clicking the confirm button and accepting the confirmation alert

Starting URL: https://demoqa.com/alerts

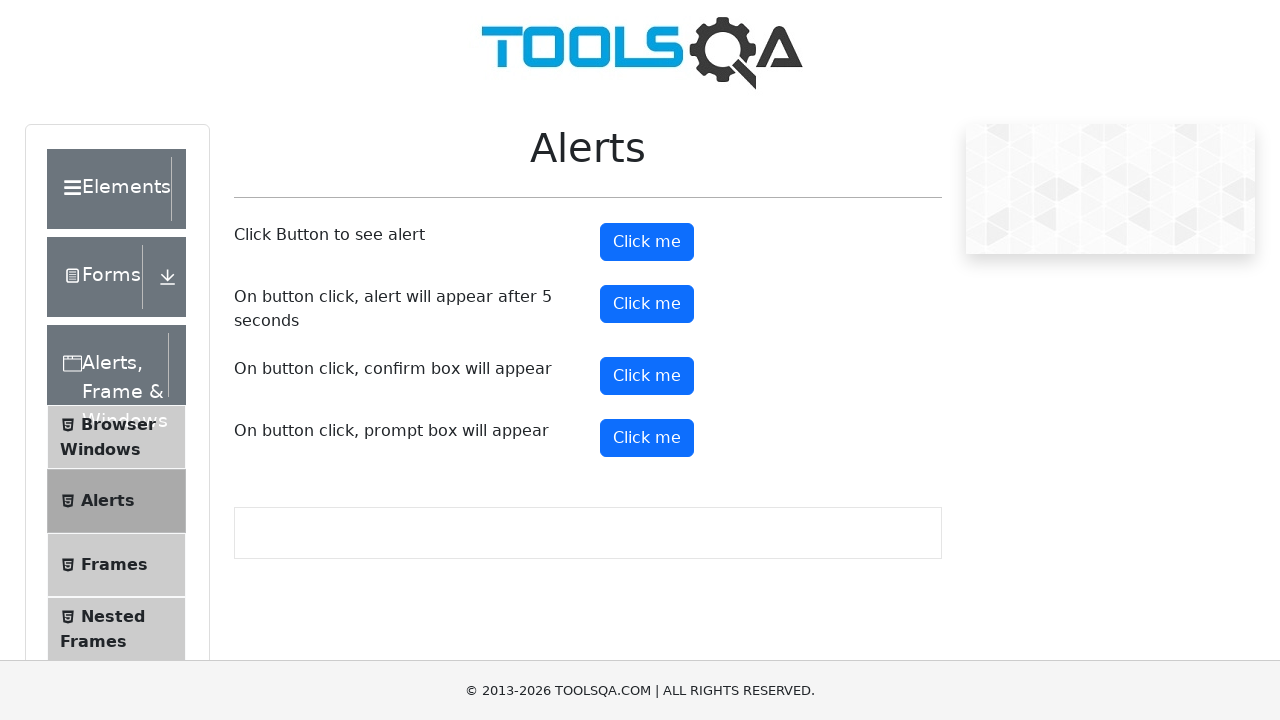

Set up dialog handler to accept confirm dialogs
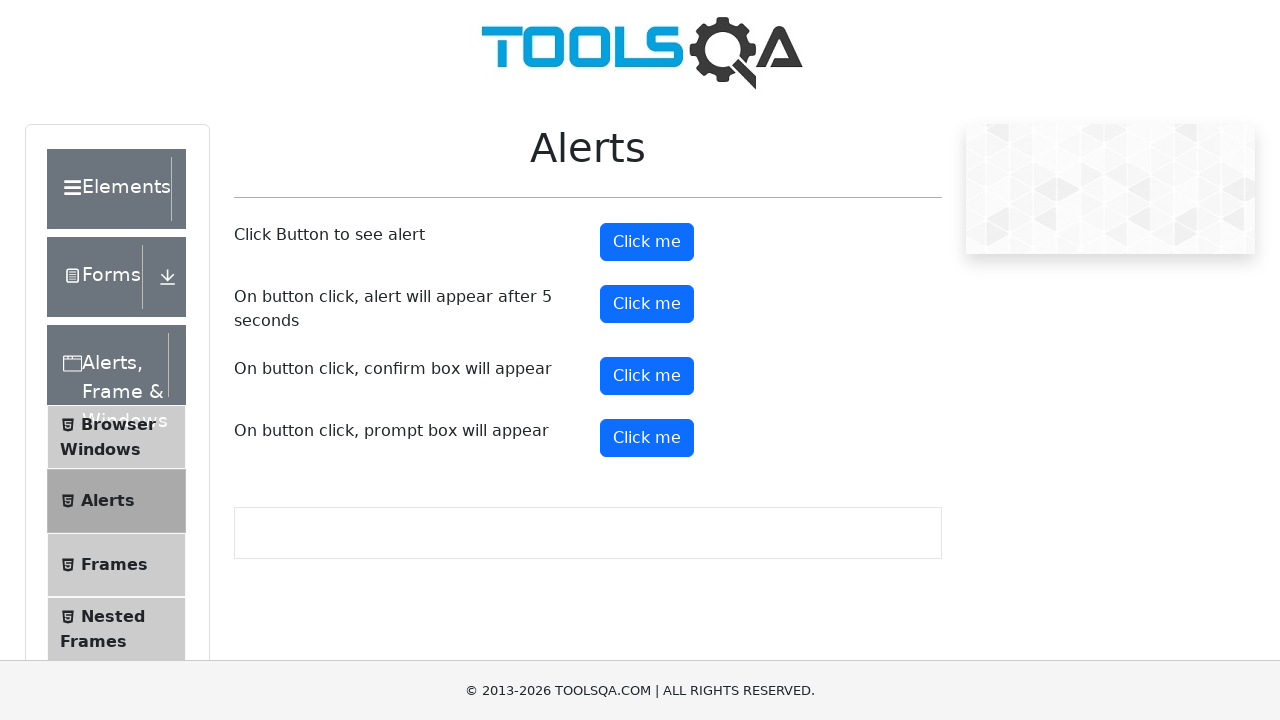

Clicked the confirm button to trigger confirmation dialog at (647, 376) on #confirmButton
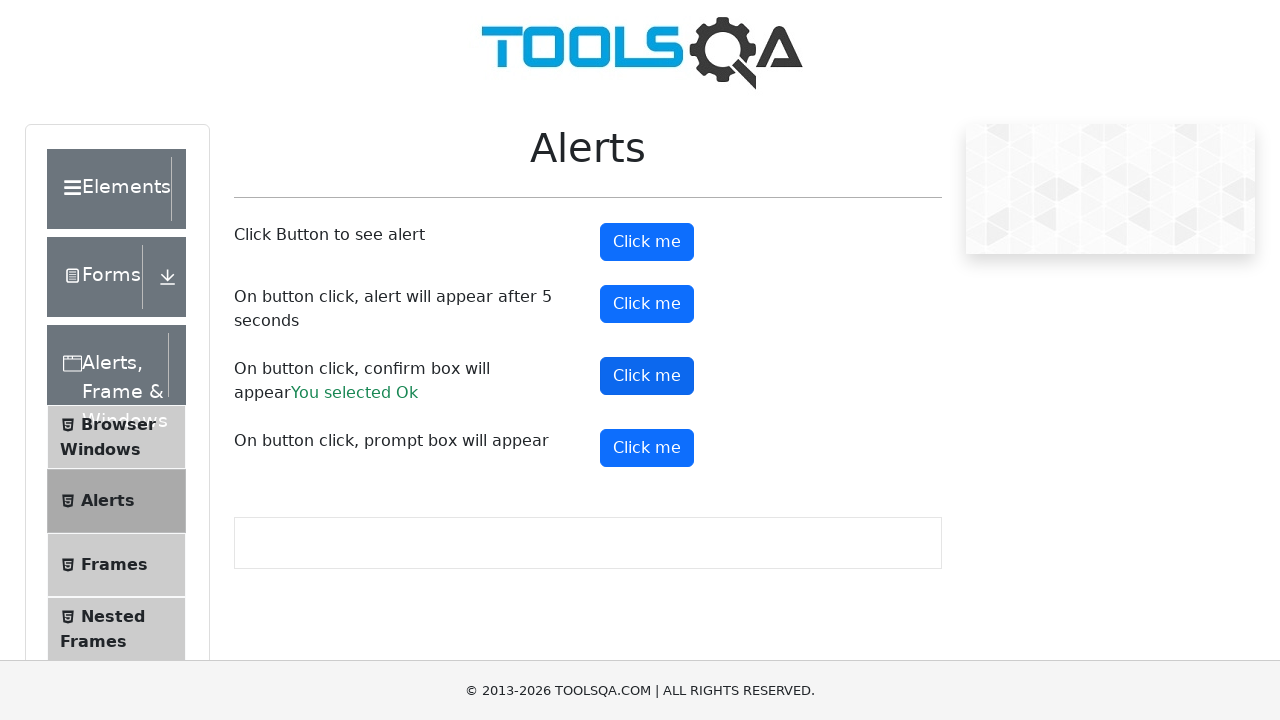

Confirmation dialog accepted and result displayed
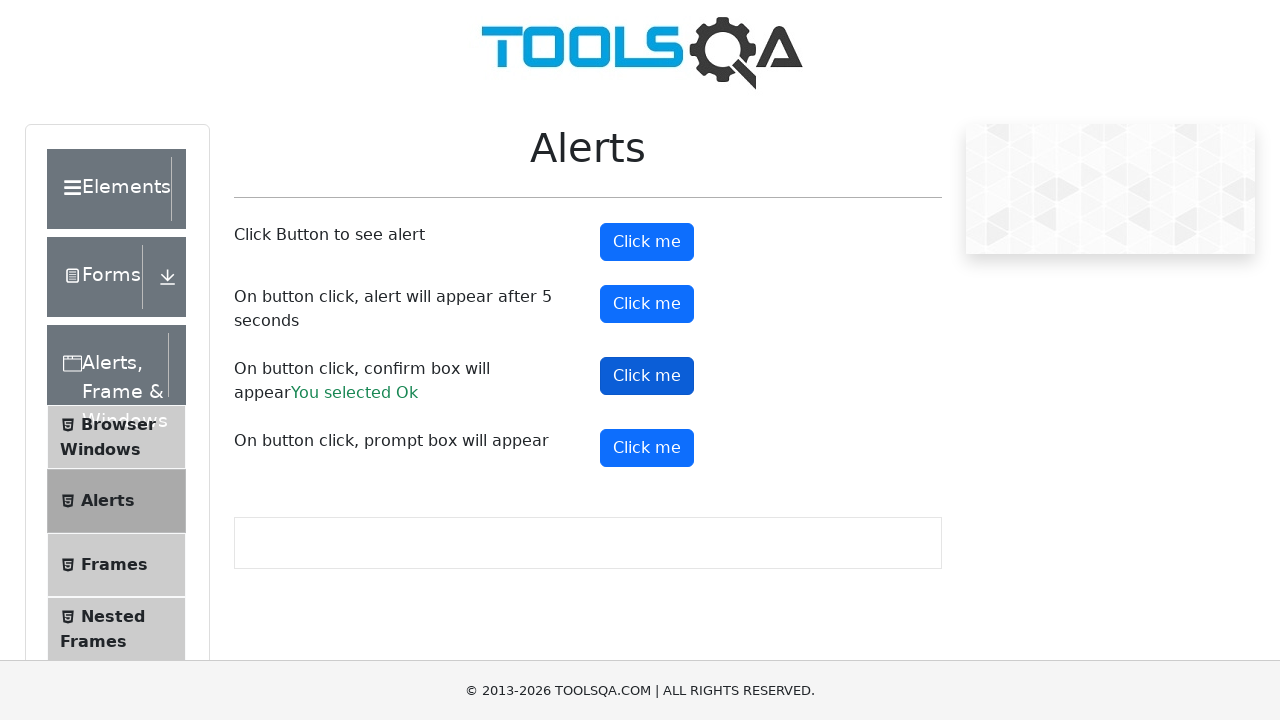

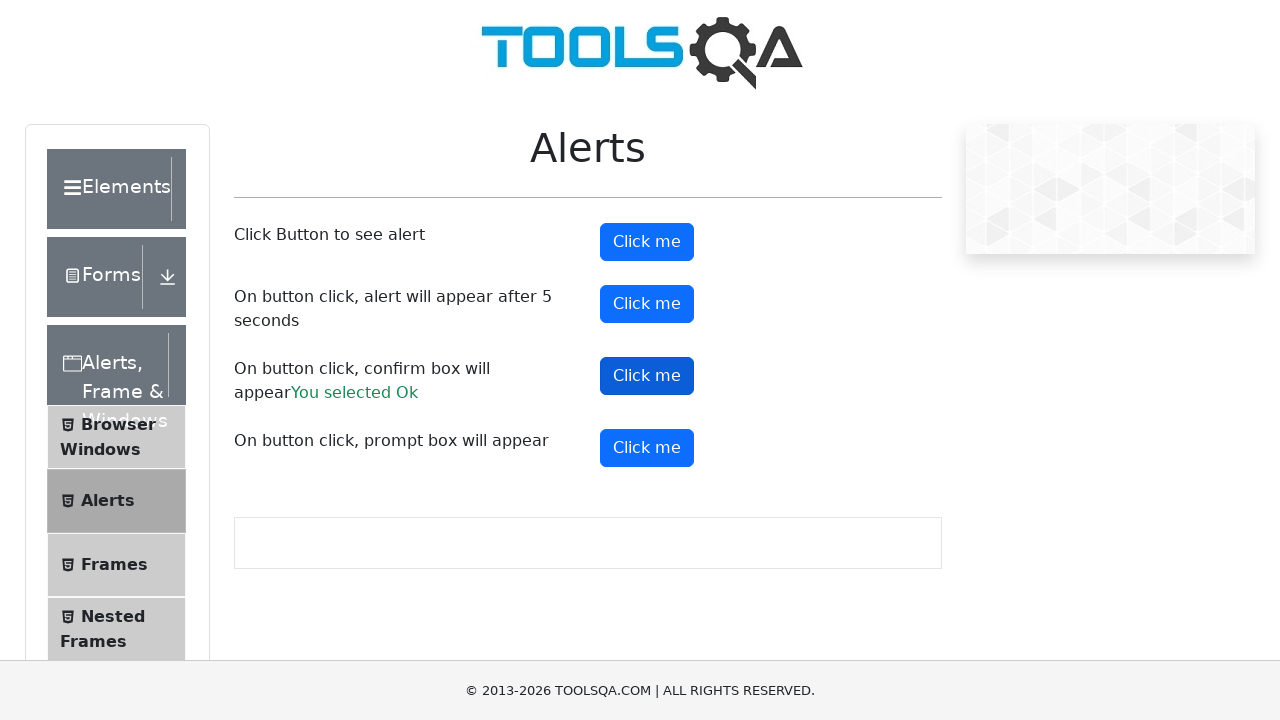